Tests newsletter subscription form by entering an email address and clicking submit button

Starting URL: https://chadd.org/for-adults/overview/

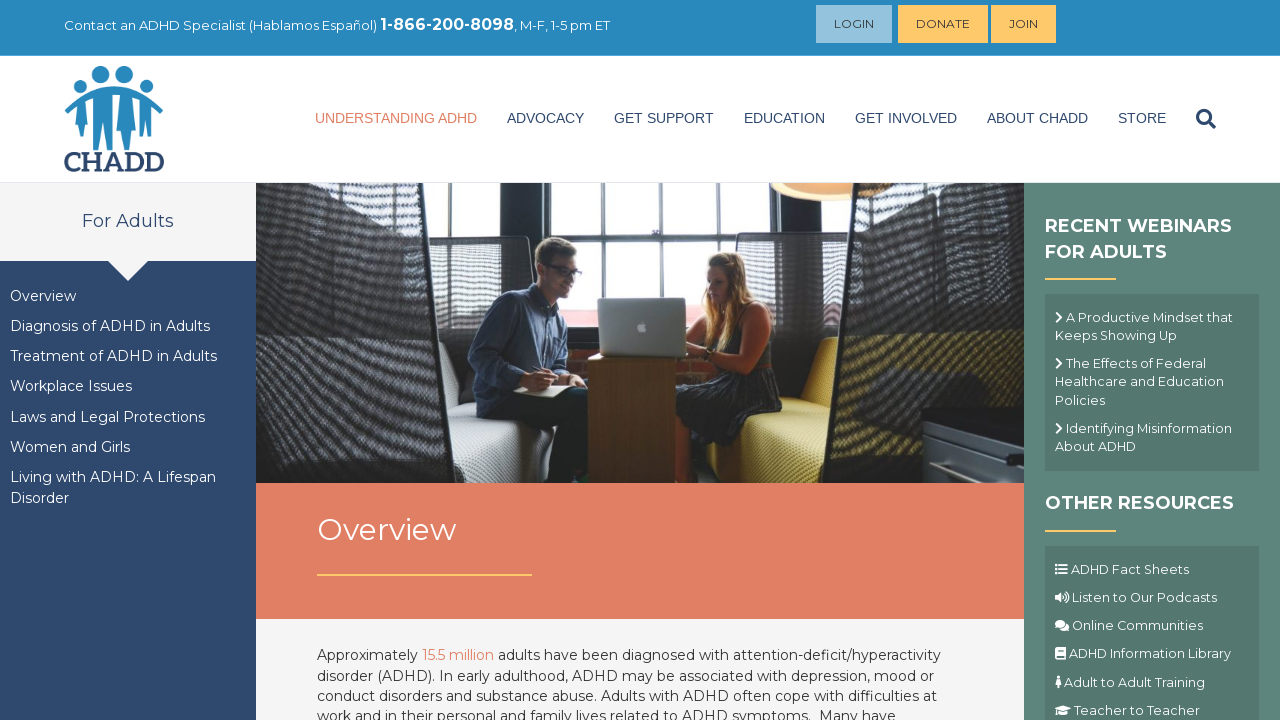

Filled email input field with 'testsubscriber@example.com' on input[name='EMAIL']
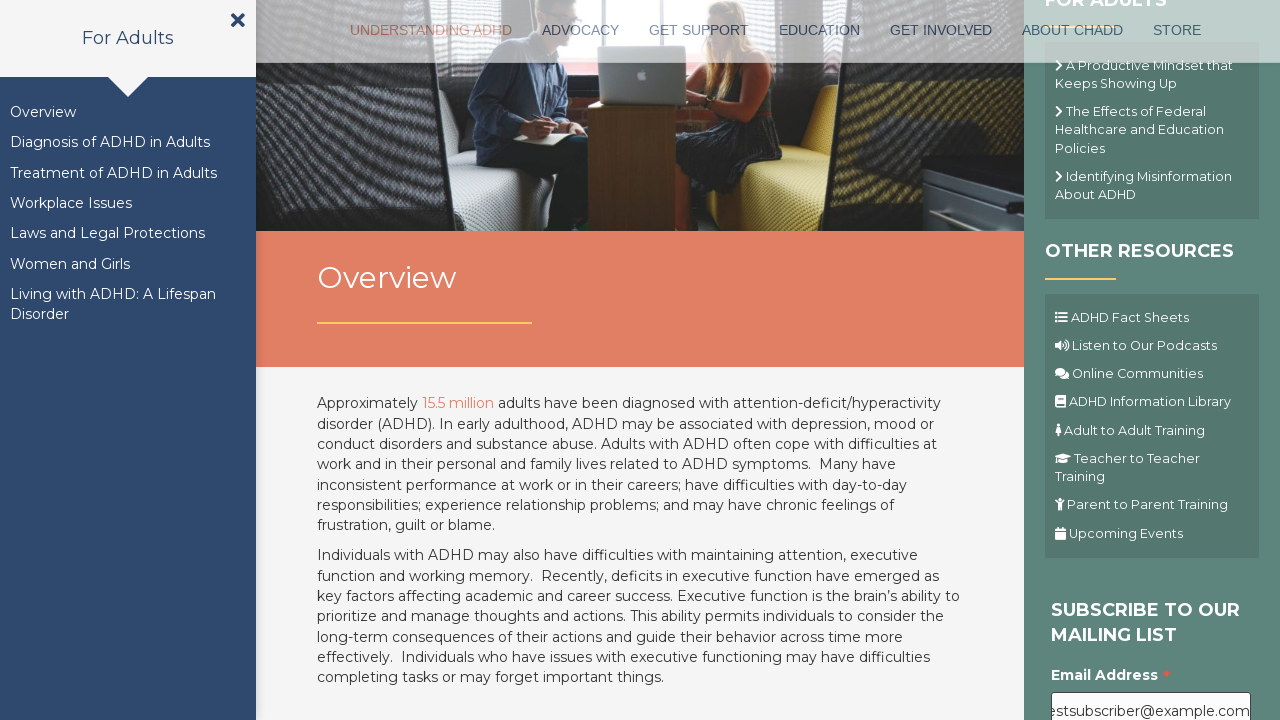

Clicked newsletter subscription submit button at (1111, 361) on .button
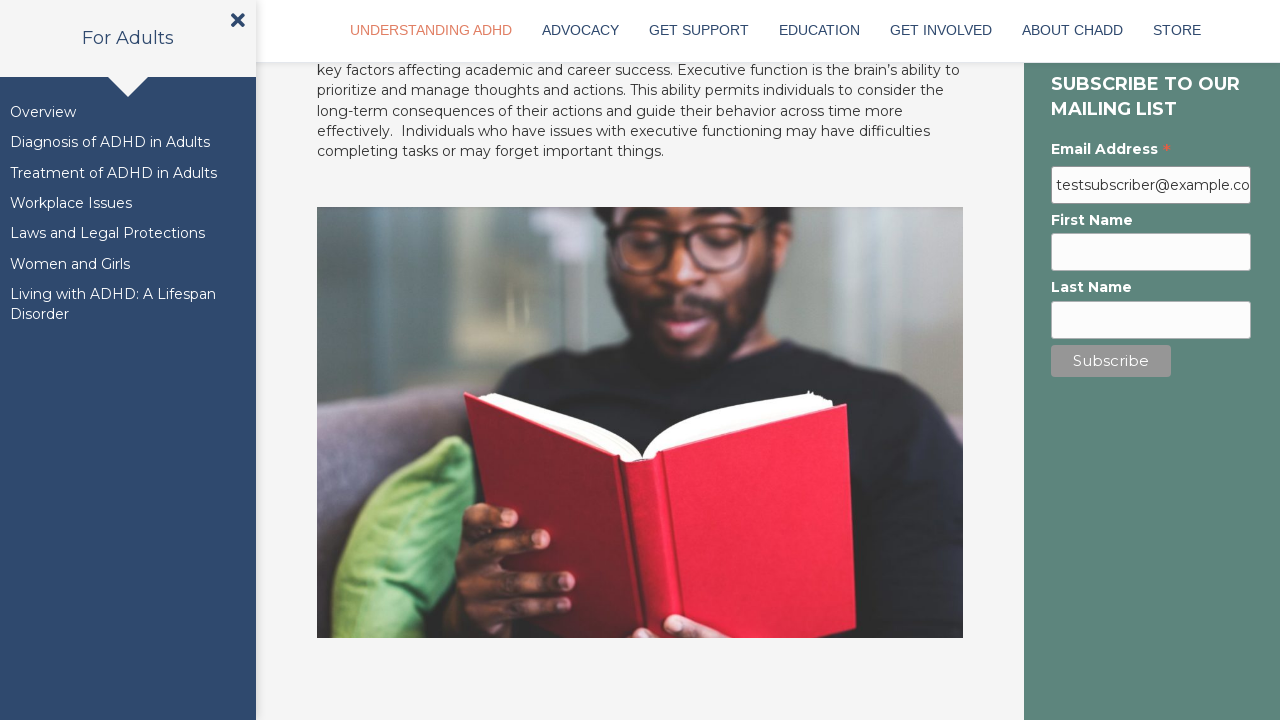

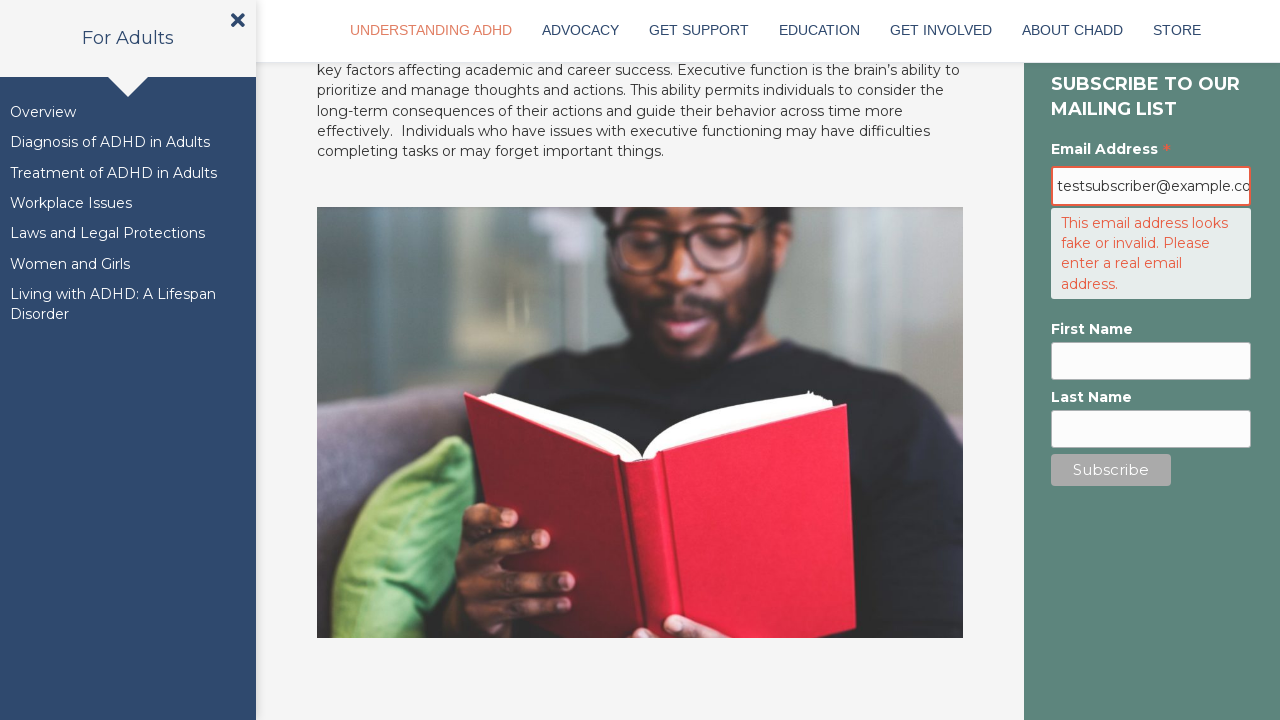